Tests navigating to the next month in the date picker and selecting the 25th day.

Starting URL: https://demoqa.com/date-picker

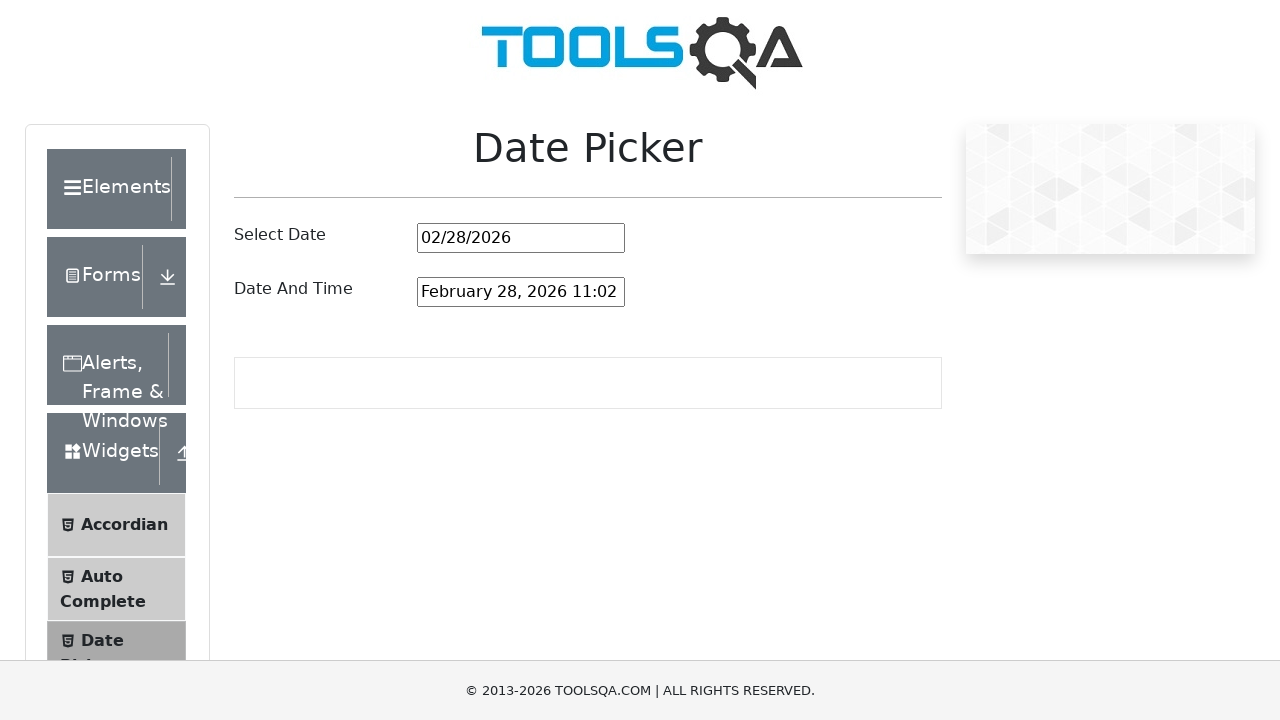

Clicked date input field to open the date picker at (521, 238) on #datePickerMonthYearInput
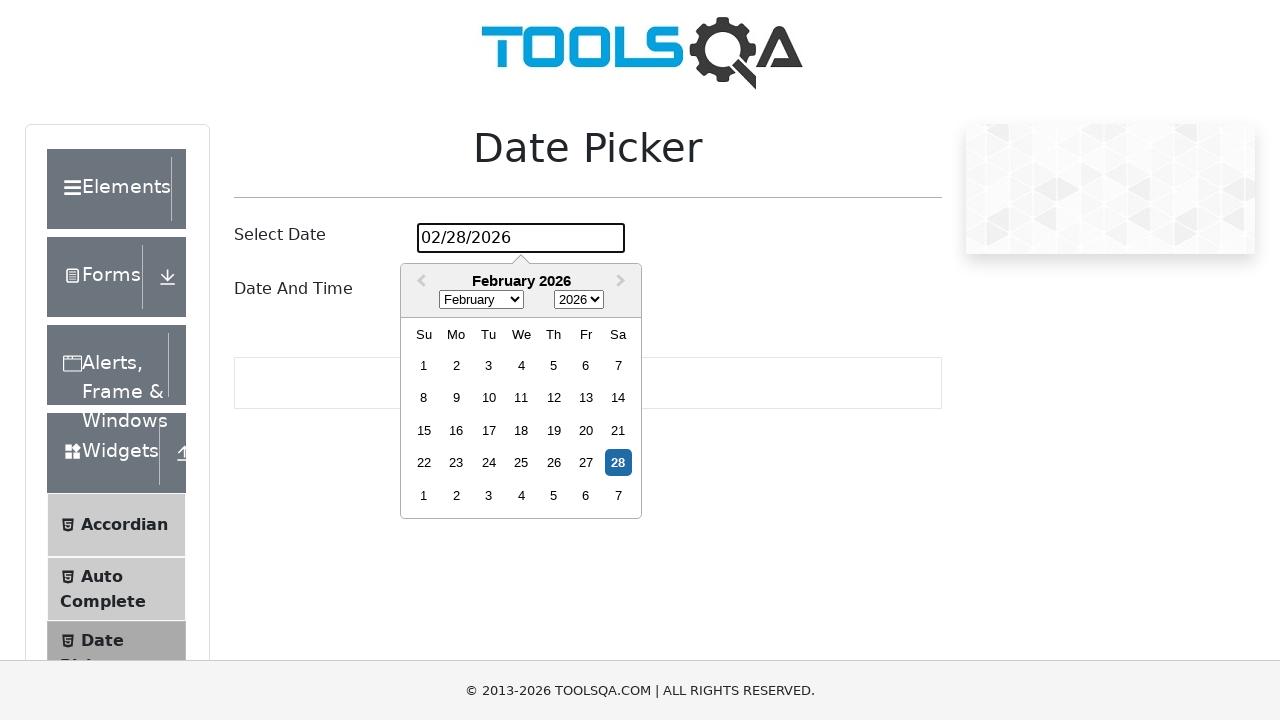

Clicked Next button to navigate to the next month at (623, 282) on .react-datepicker__navigation--next
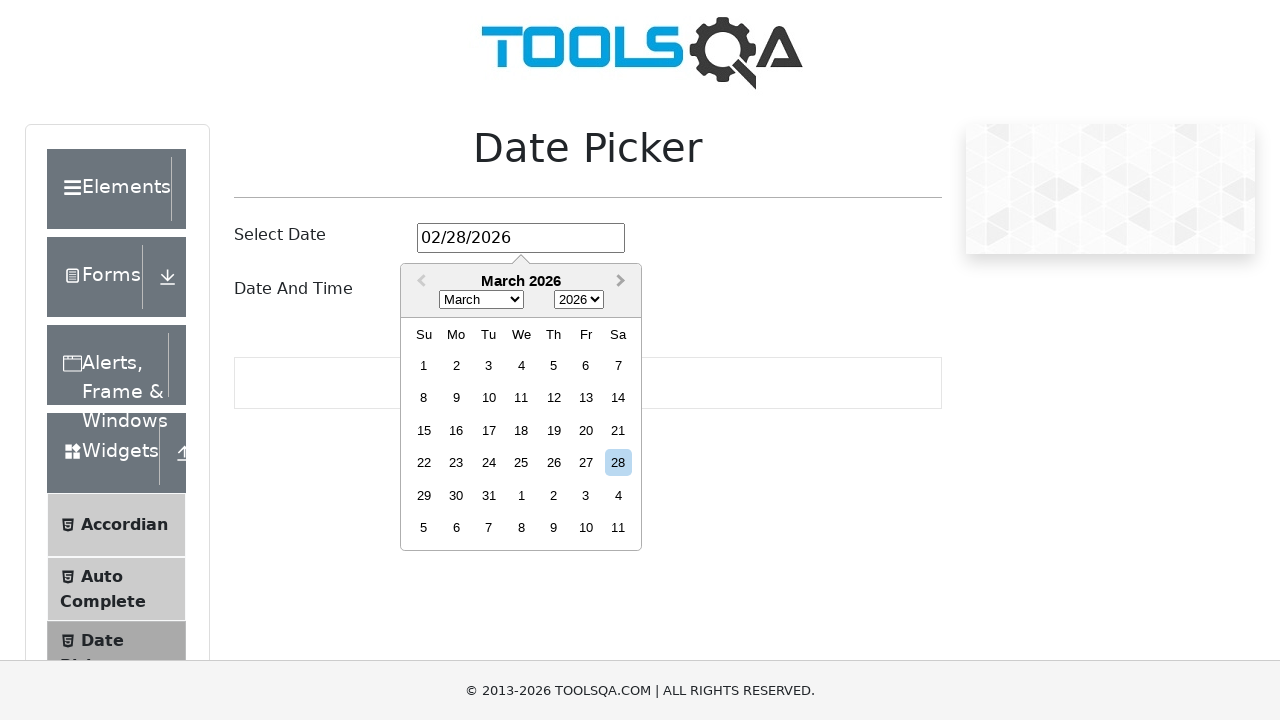

Selected the 25th day of the next month at (521, 463) on xpath=//div[contains(@class, 'react-datepicker__day--025') and not(contains(@cla
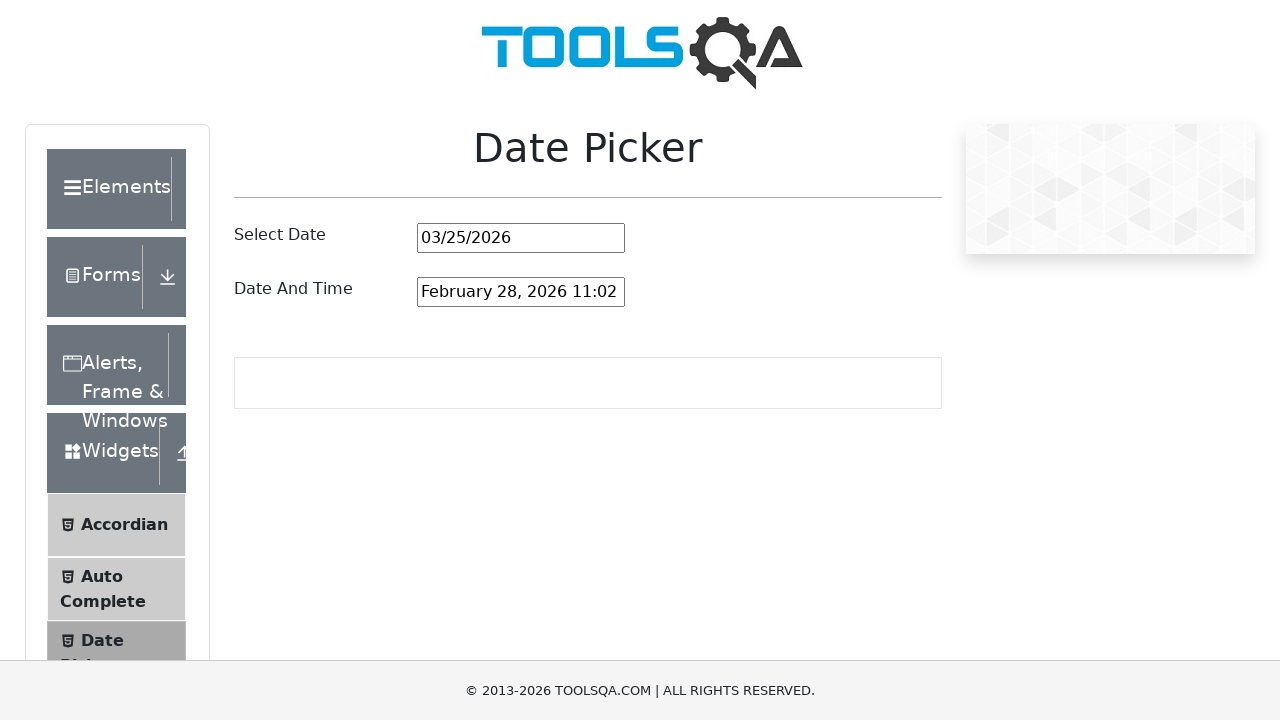

Confirmed that the 25th day was selected in the date input field
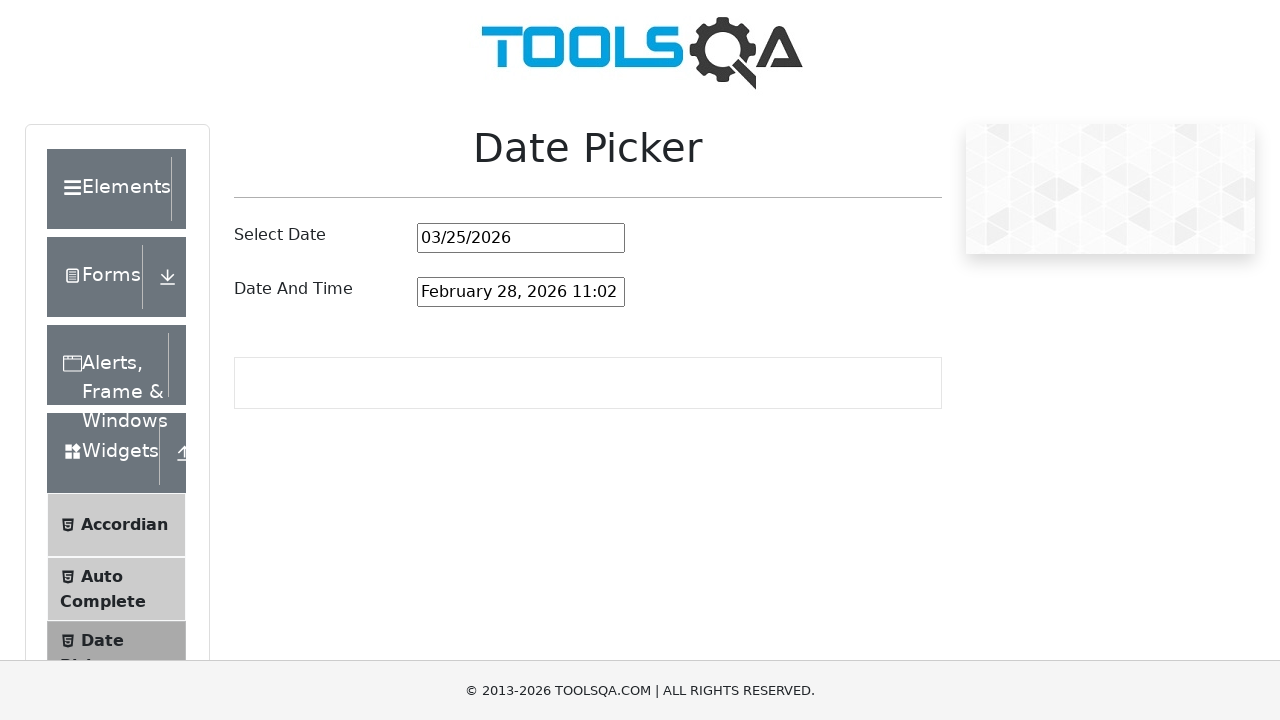

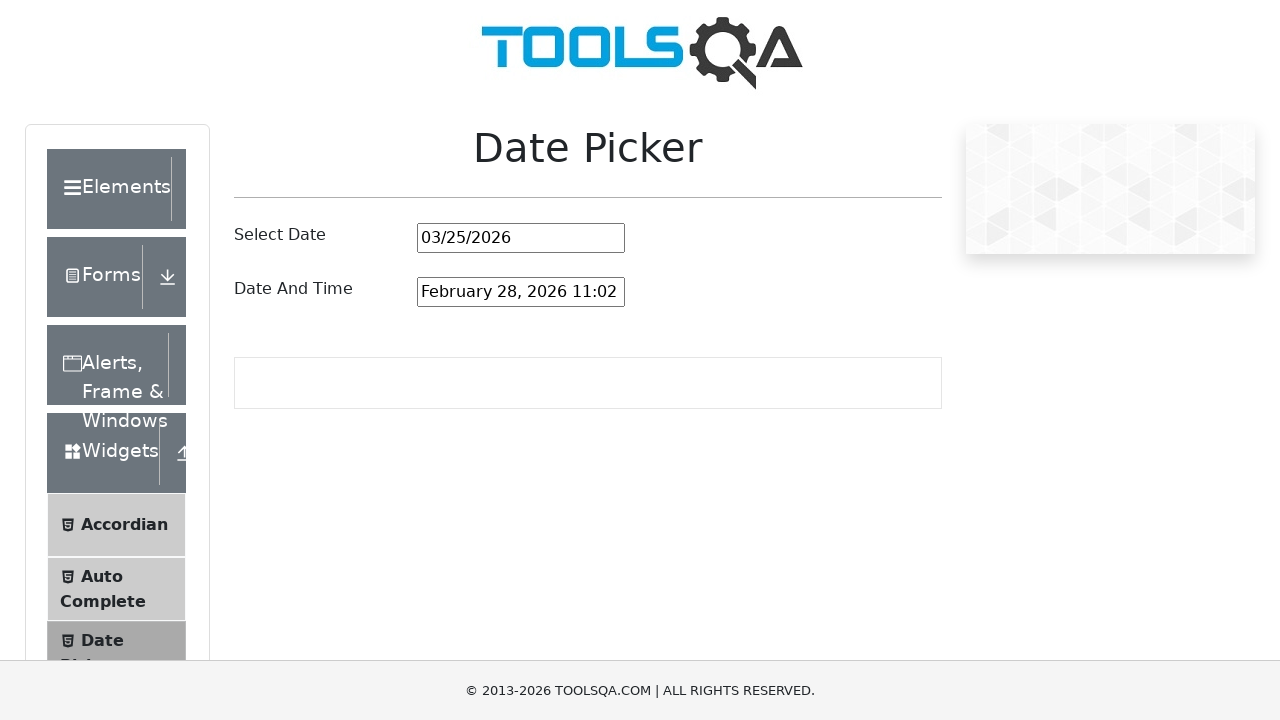